Tests an event registration form by filling in full name, email, event date, and additional details fields, then submitting and verifying the success confirmation message.

Starting URL: https://training-support.net/webelements/simple-form

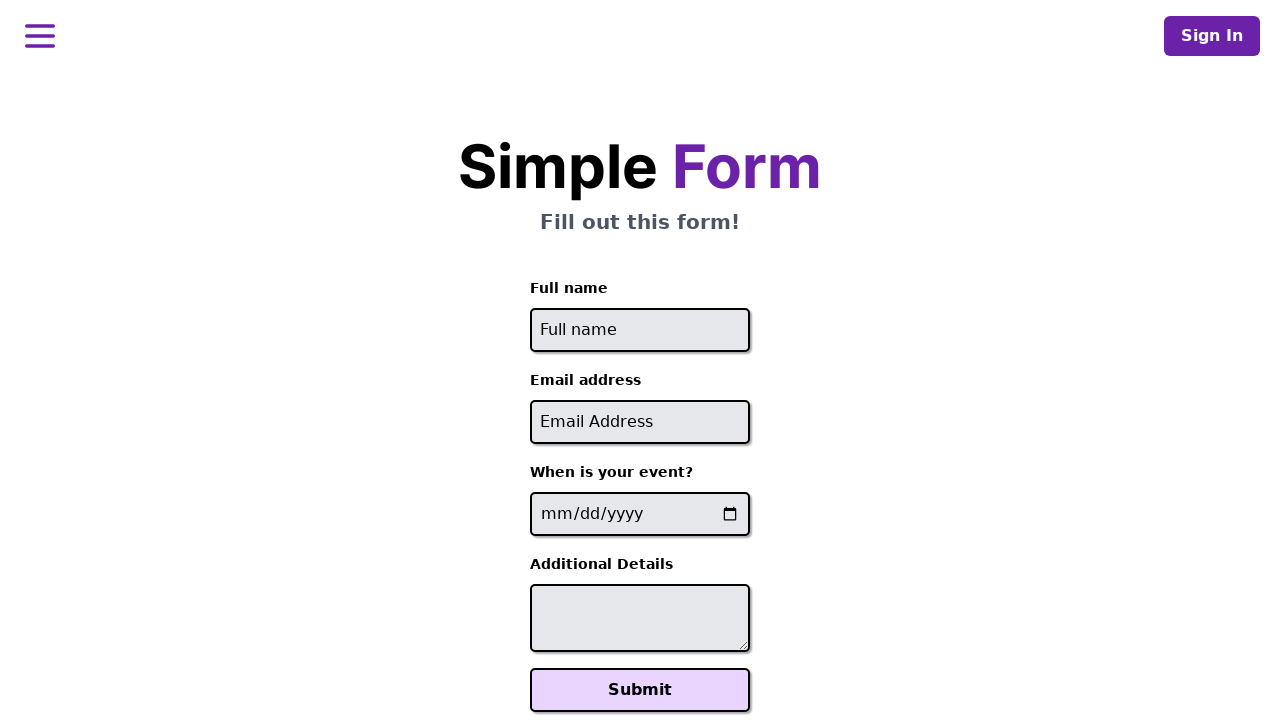

Filled full name field with 'John Anderson' on #full-name
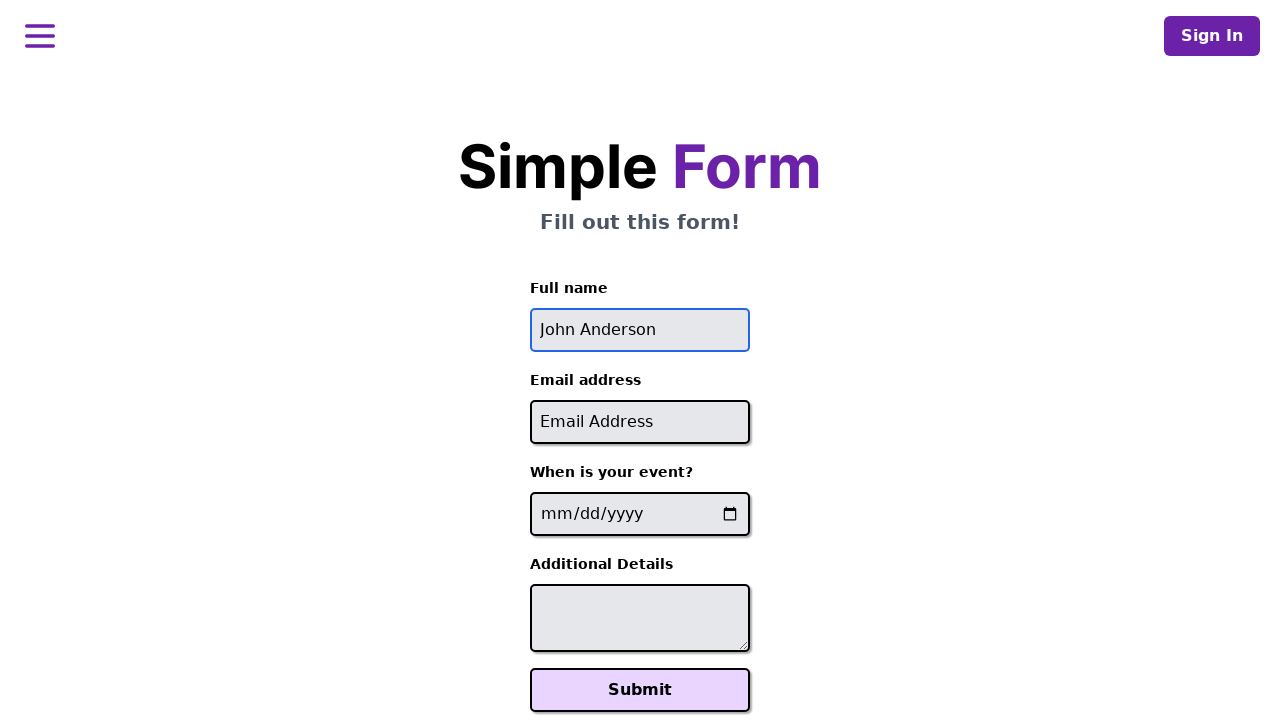

Filled email field with 'john.anderson@testmail.com' on #email
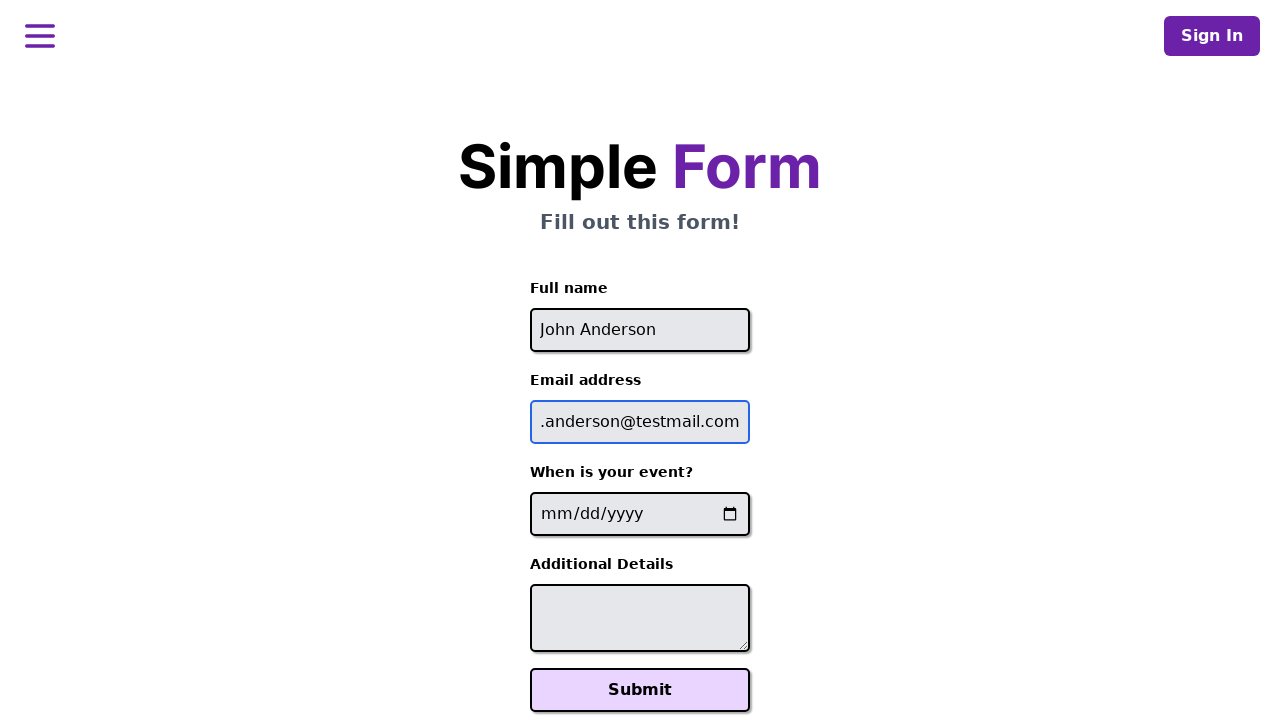

Filled event date field with '2024-03-15' on input[name='event-date']
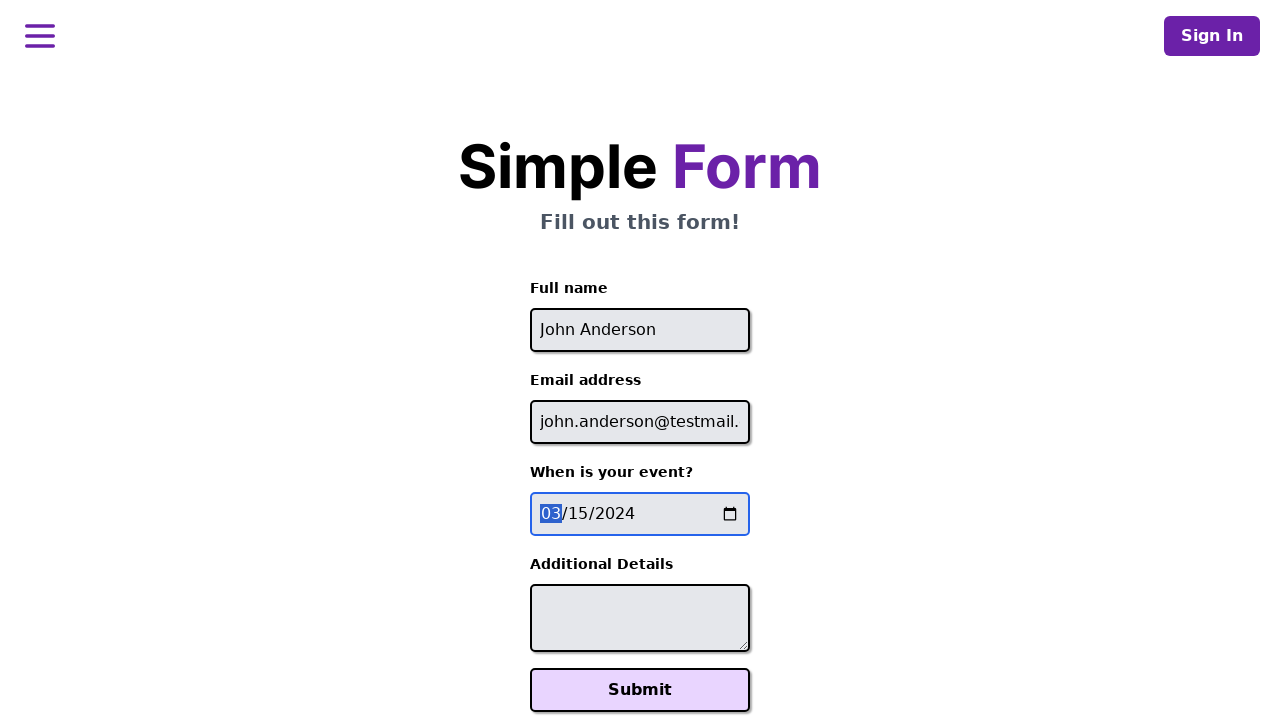

Filled additional details field with 'Looking forward to the workshop session' on #additional-details
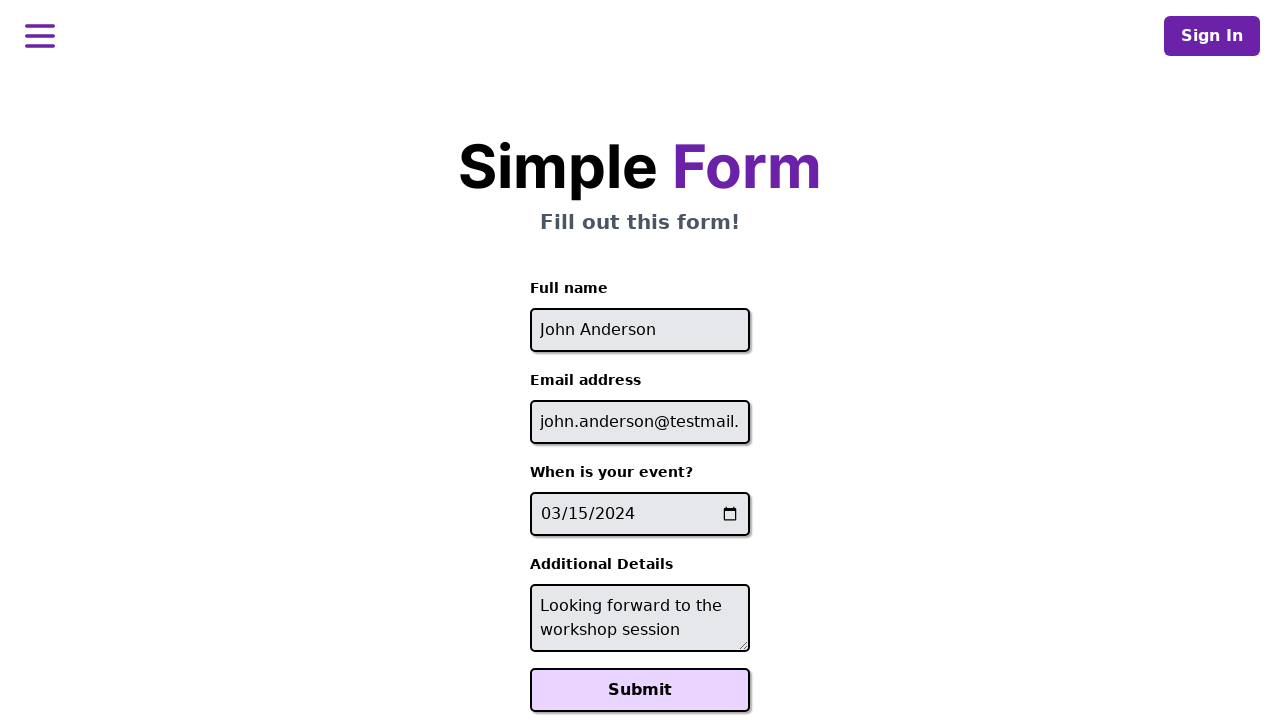

Clicked Submit button to register for event at (640, 690) on xpath=//button[text()='Submit']
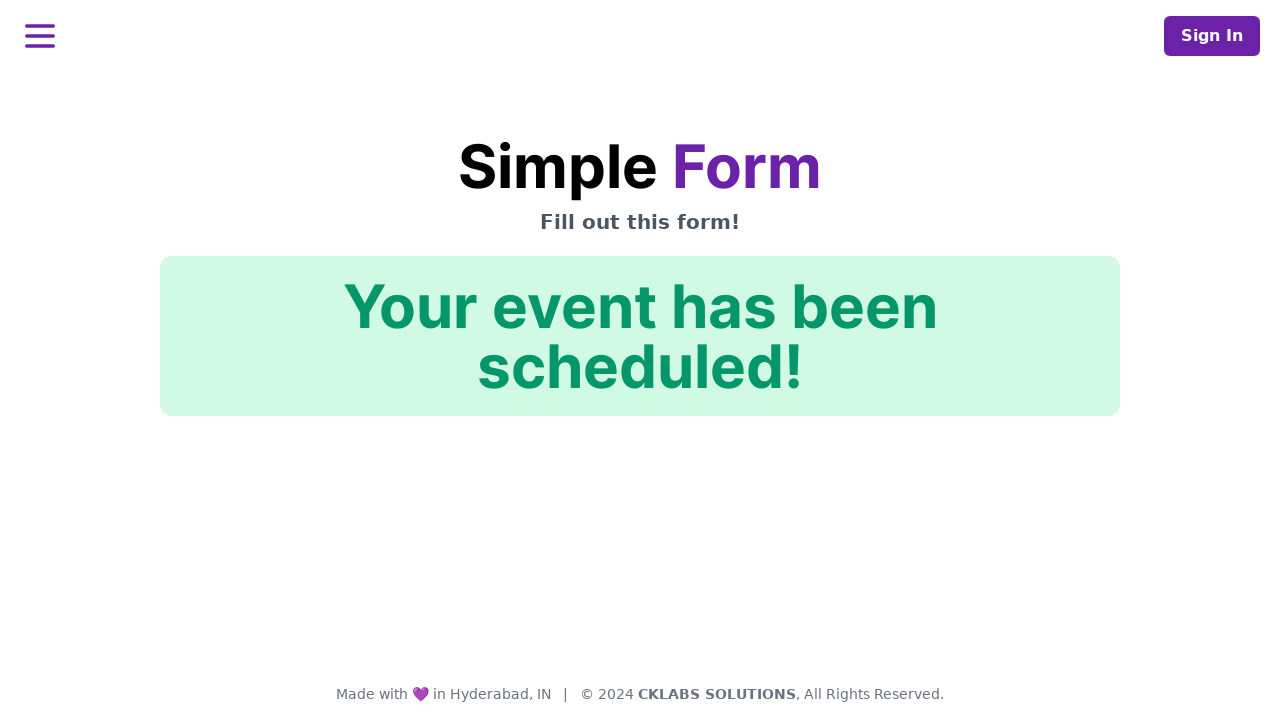

Confirmation message appeared
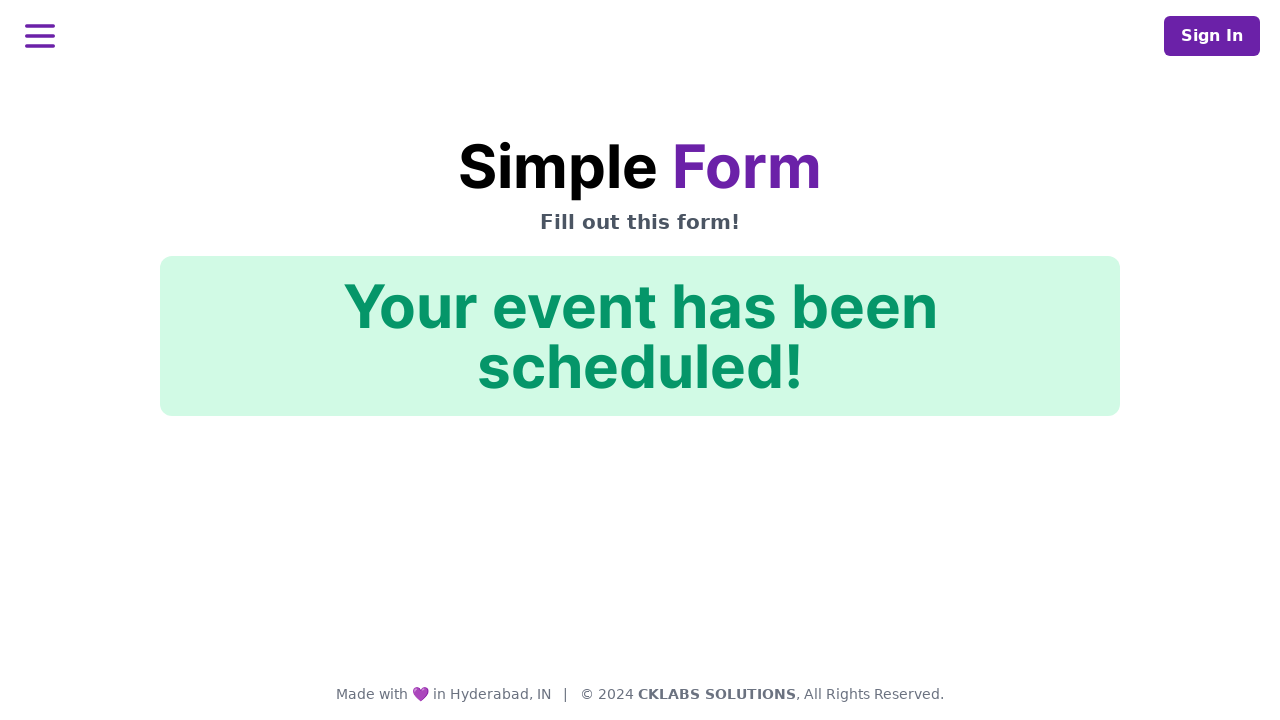

Verified confirmation message: 'Your event has been scheduled!'
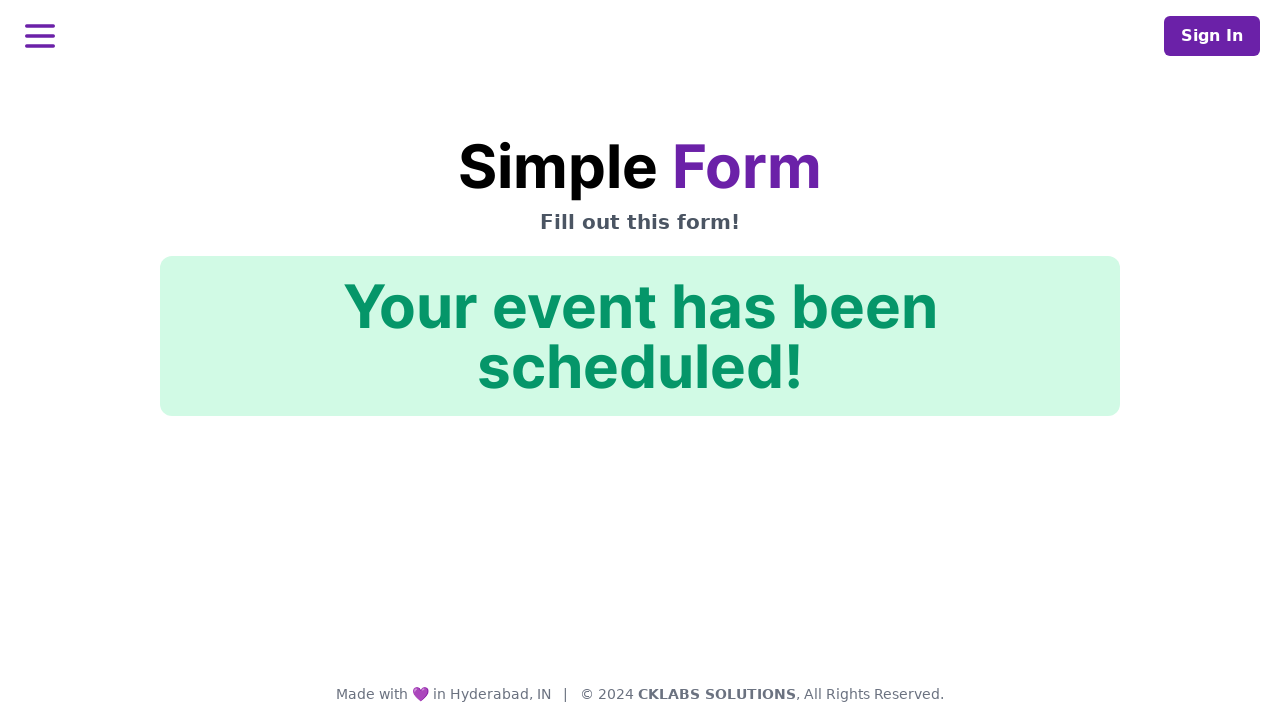

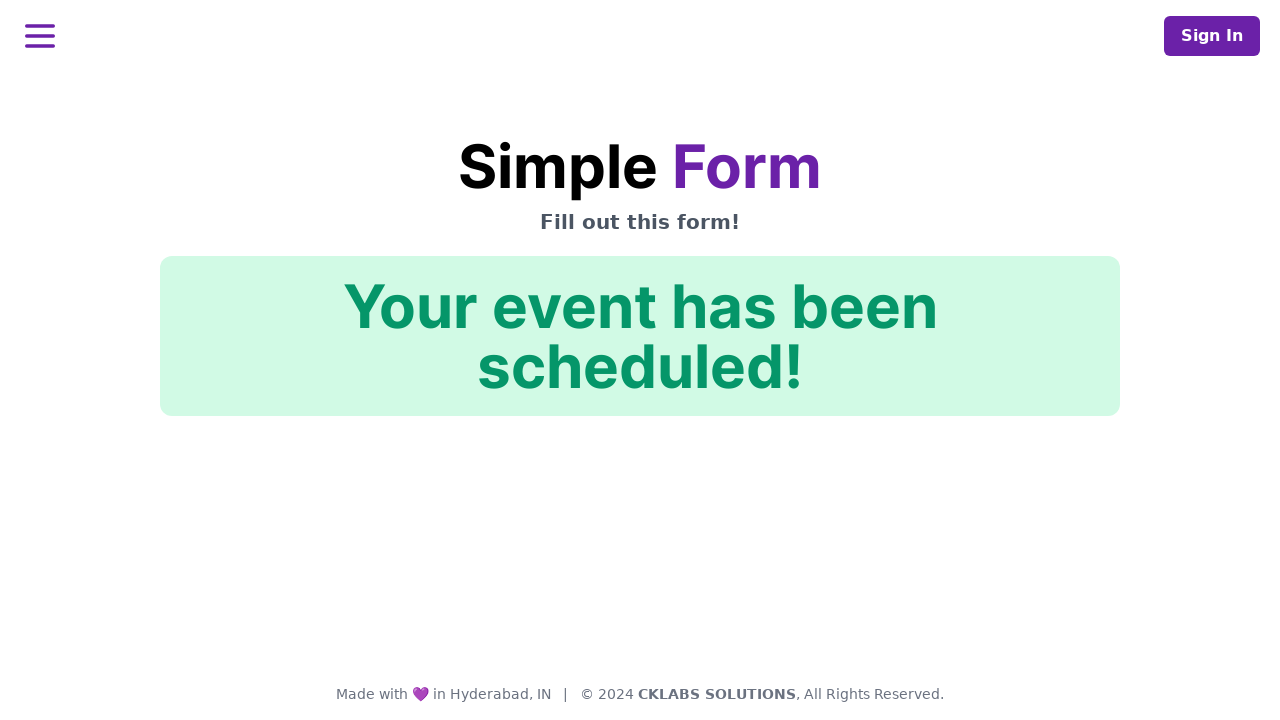